Tests footer links by opening each link in the first column of the footer section in new tabs and verifying they load properly

Starting URL: https://rahulshettyacademy.com/AutomationPractice/

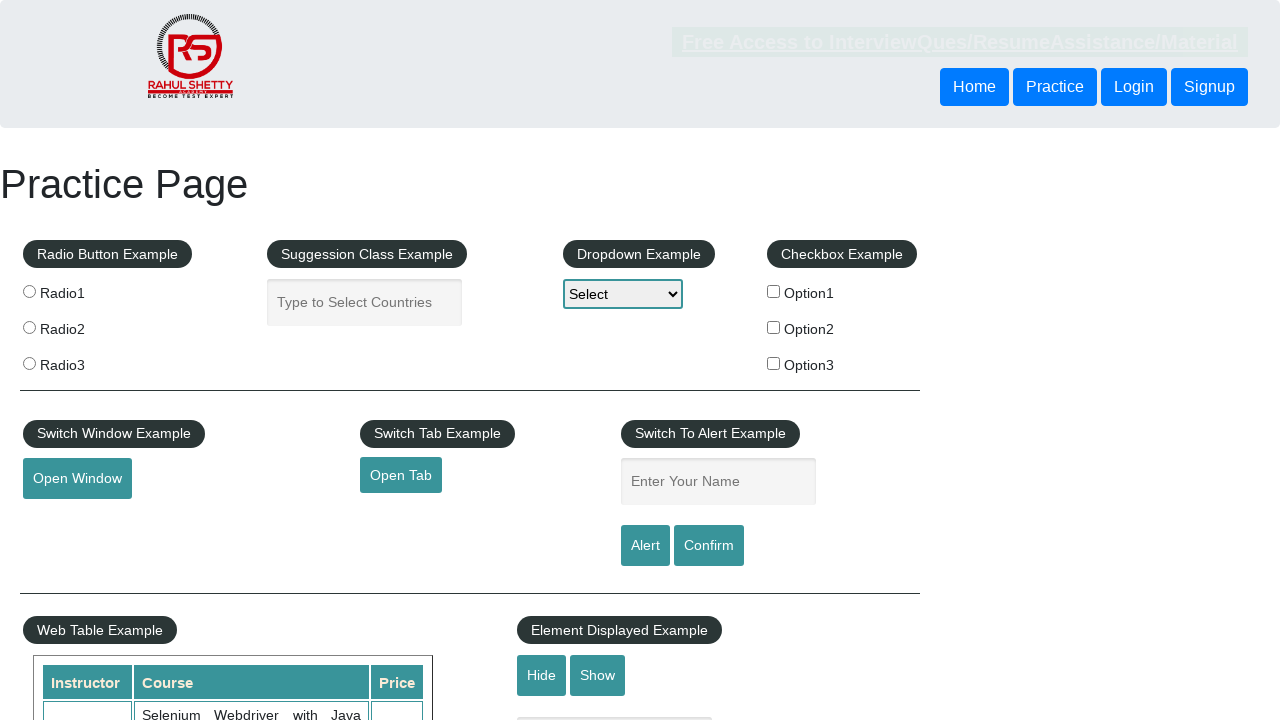

Located footer section with ID 'gf-BIG'
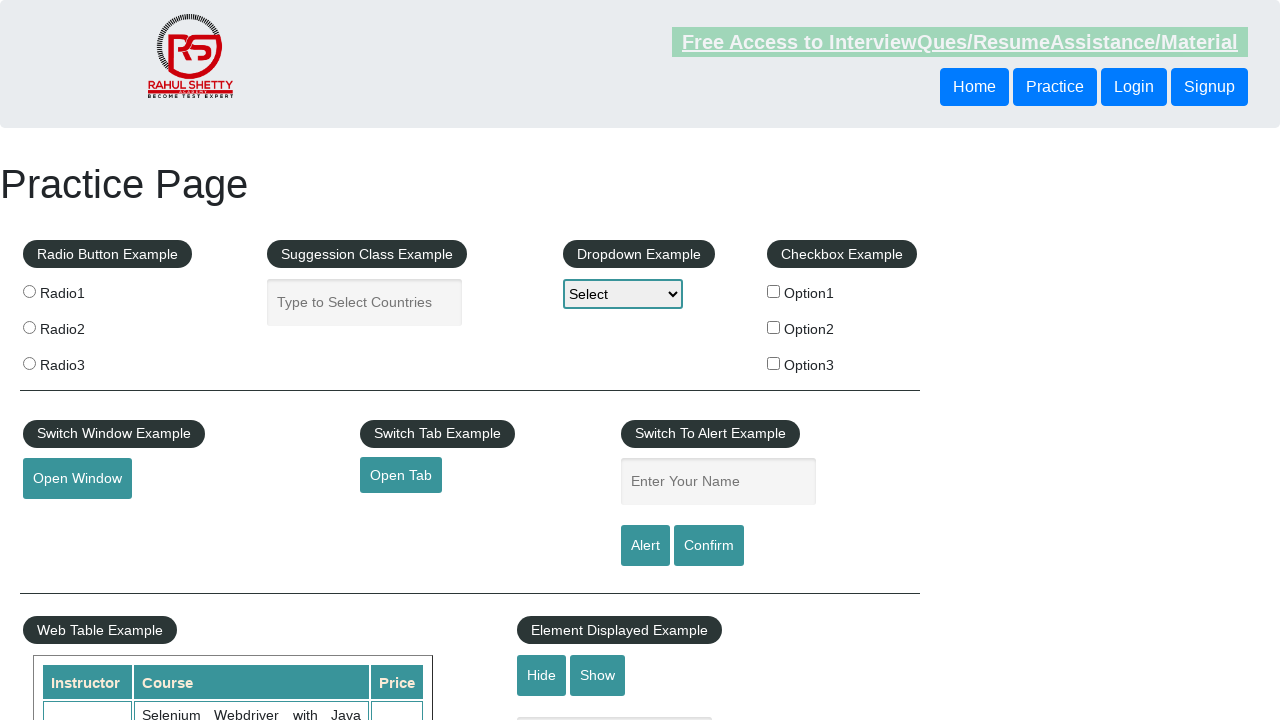

Located first column of footer links
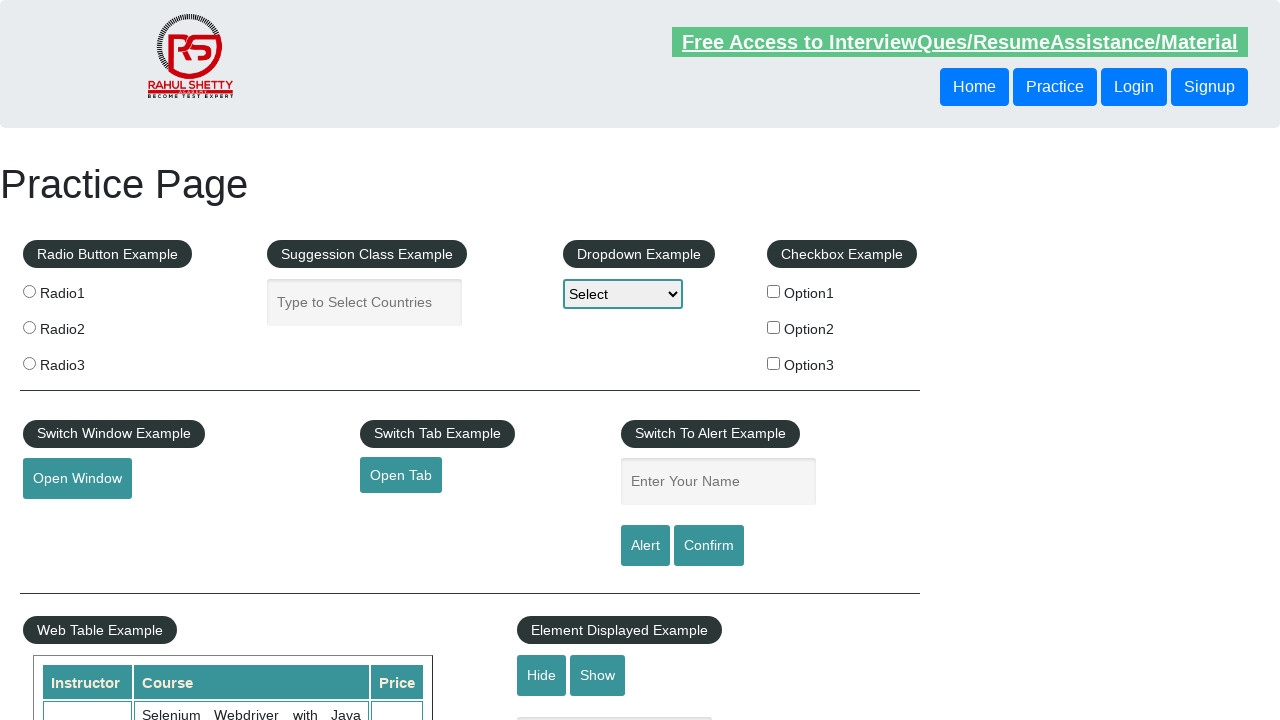

Located all links in first footer column
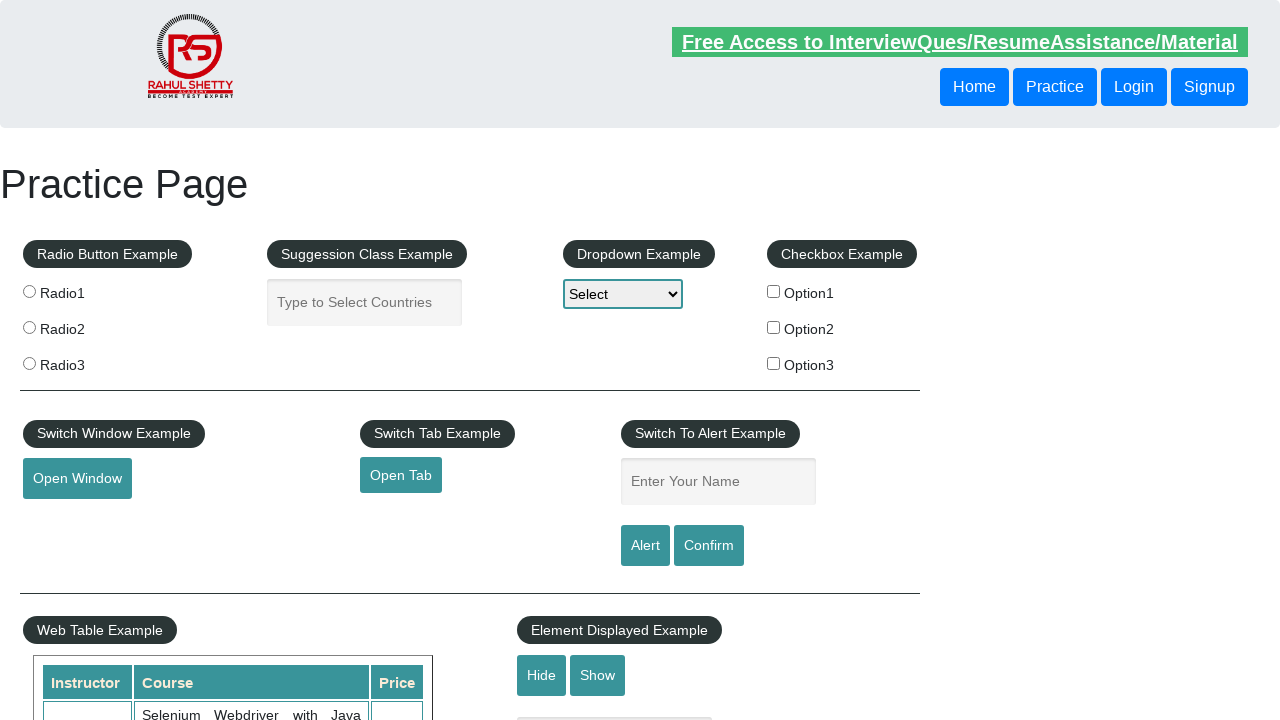

Counted 5 links in first footer column
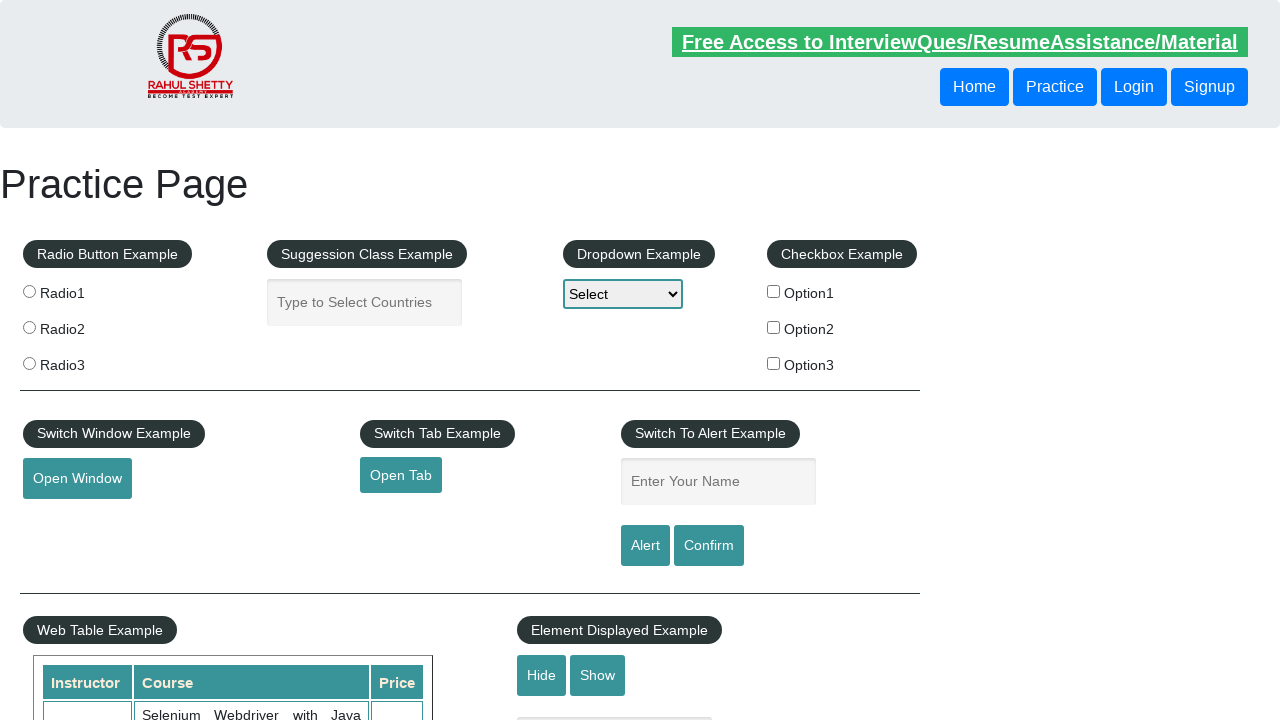

Retrieved link element 1 from first footer column
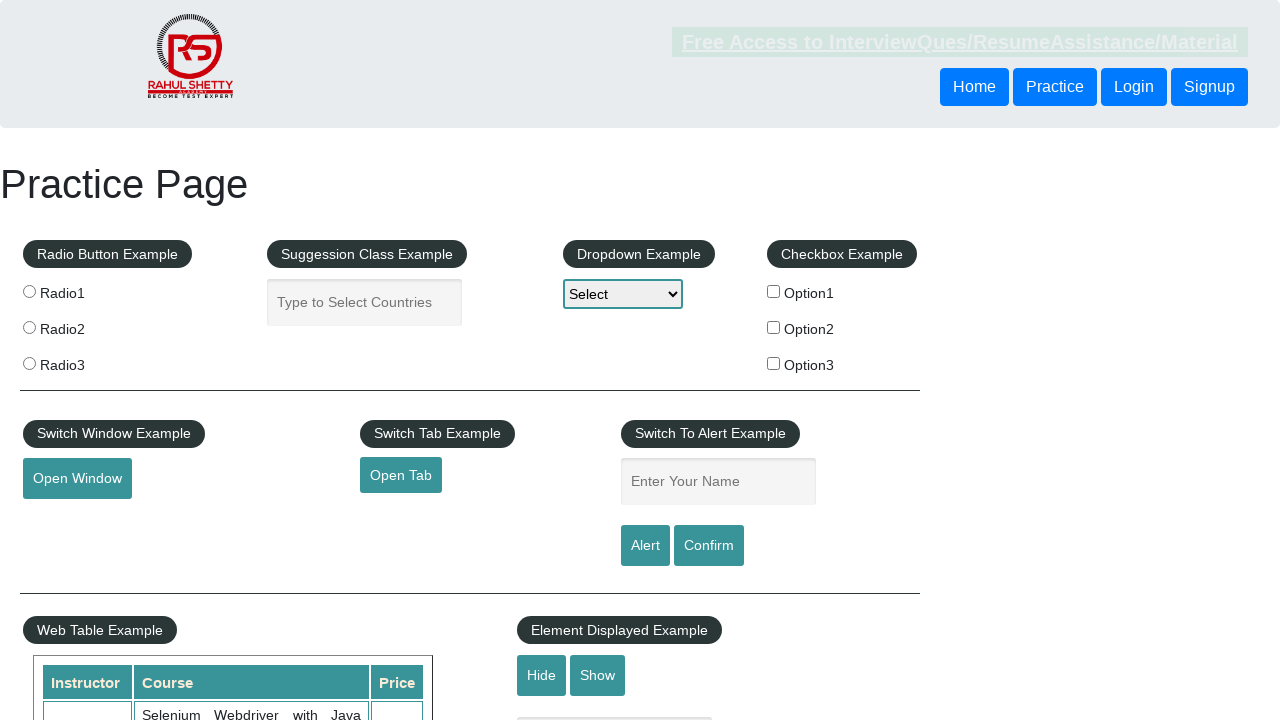

Opened link 1 in new tab using Ctrl+Click at (68, 520) on #gf-BIG >> xpath=//table/tbody/tr/td[1]/ul >> a >> nth=1
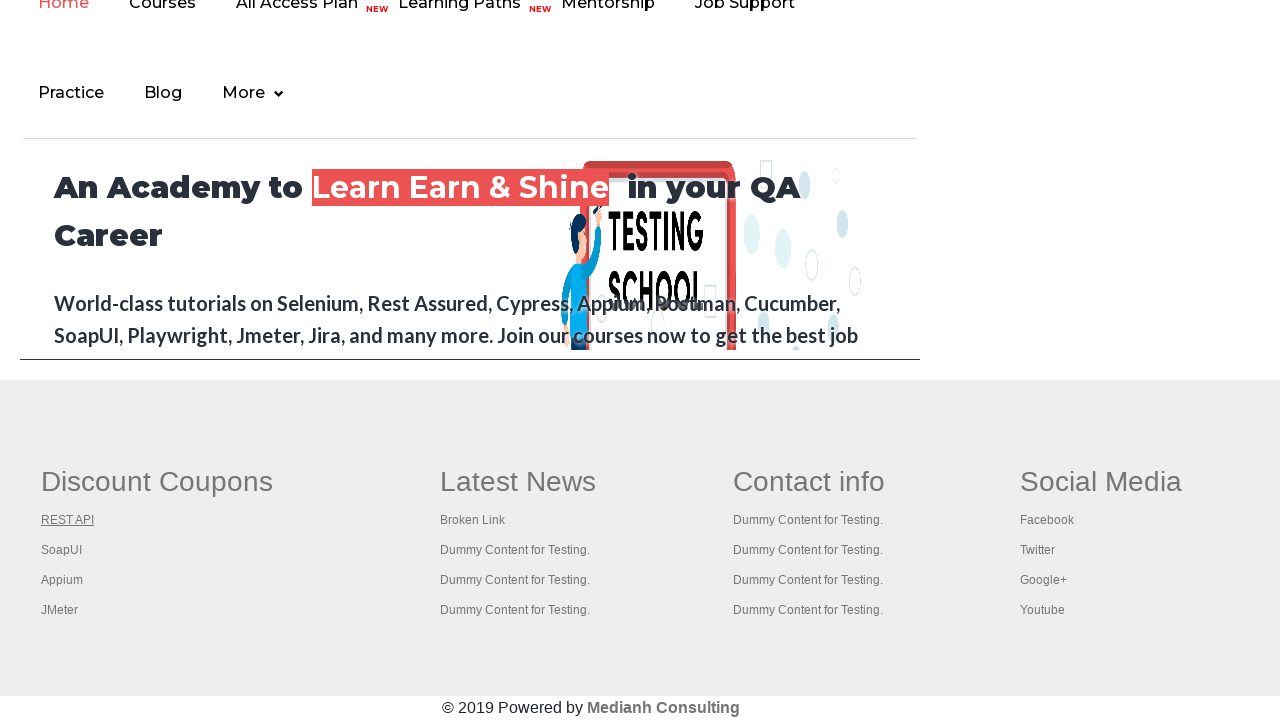

Retrieved link element 2 from first footer column
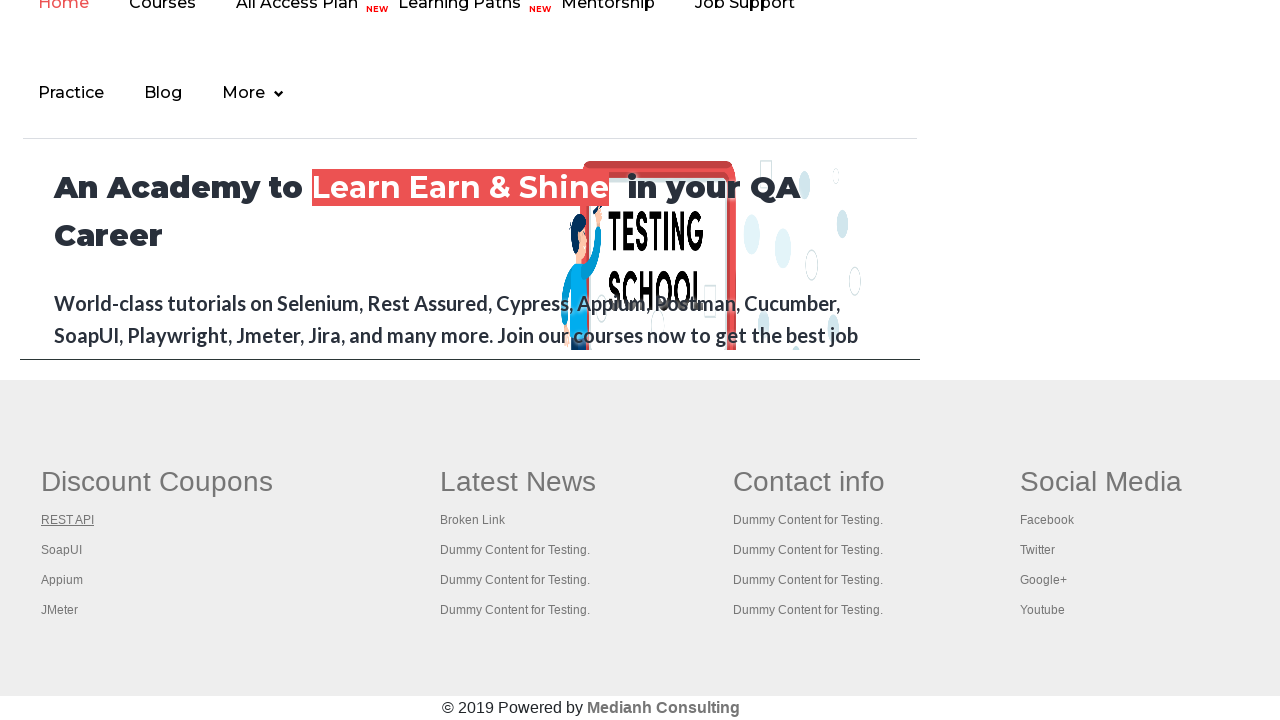

Opened link 2 in new tab using Ctrl+Click at (62, 550) on #gf-BIG >> xpath=//table/tbody/tr/td[1]/ul >> a >> nth=2
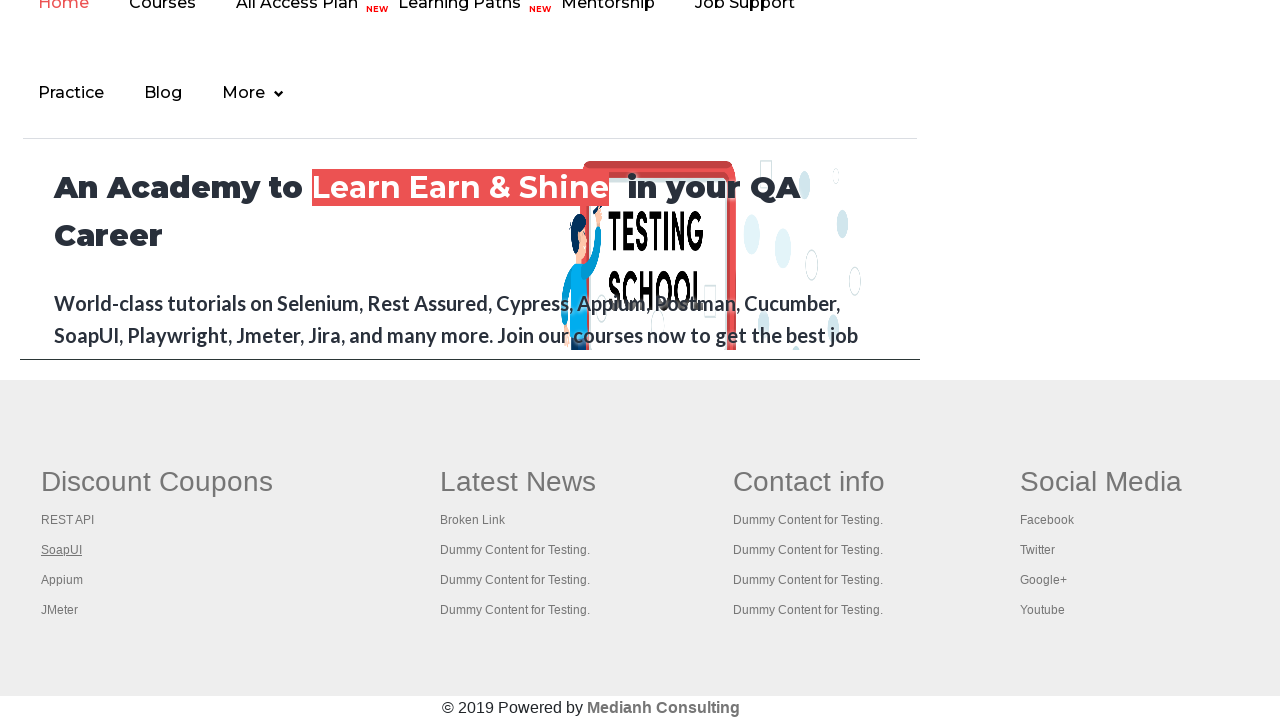

Retrieved link element 3 from first footer column
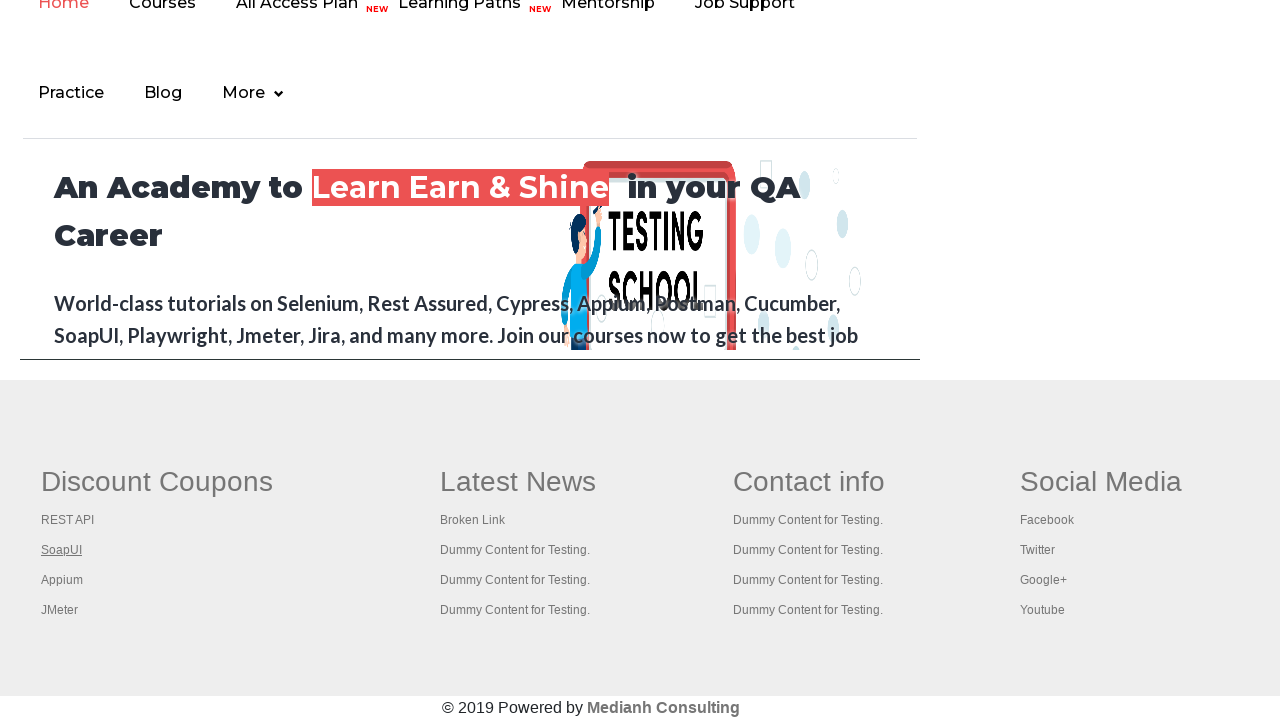

Opened link 3 in new tab using Ctrl+Click at (62, 580) on #gf-BIG >> xpath=//table/tbody/tr/td[1]/ul >> a >> nth=3
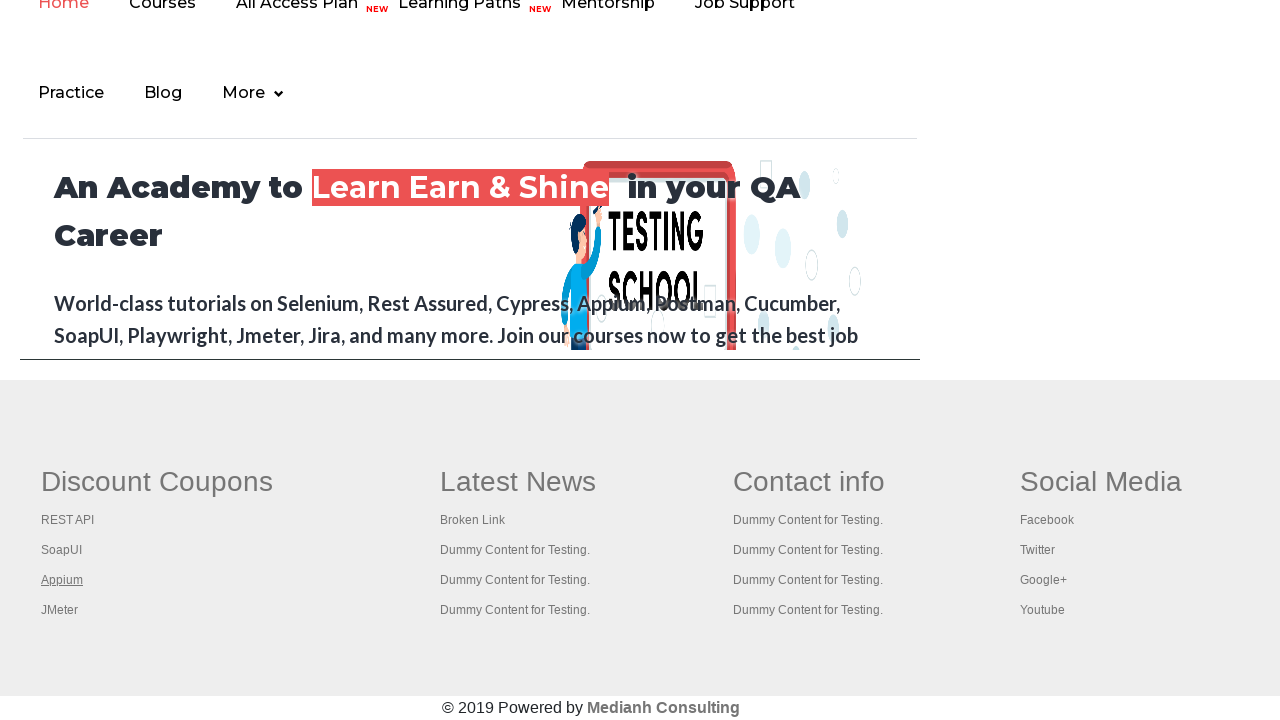

Retrieved link element 4 from first footer column
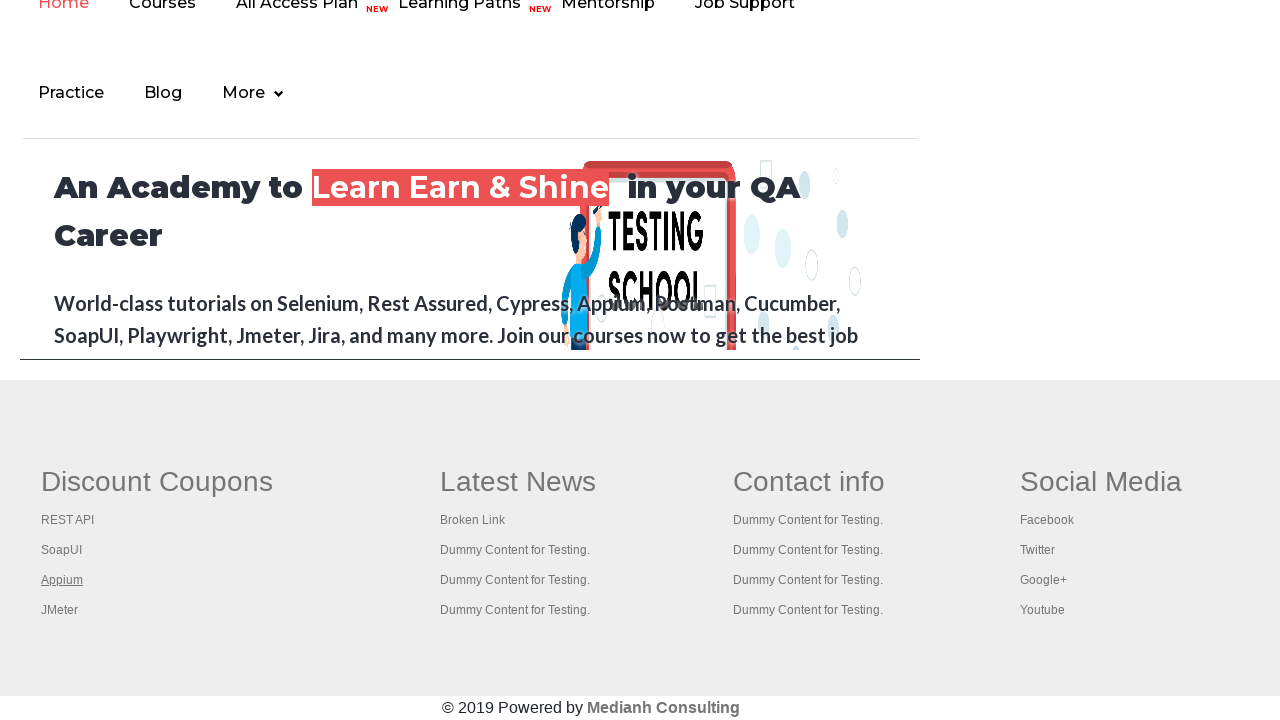

Opened link 4 in new tab using Ctrl+Click at (60, 610) on #gf-BIG >> xpath=//table/tbody/tr/td[1]/ul >> a >> nth=4
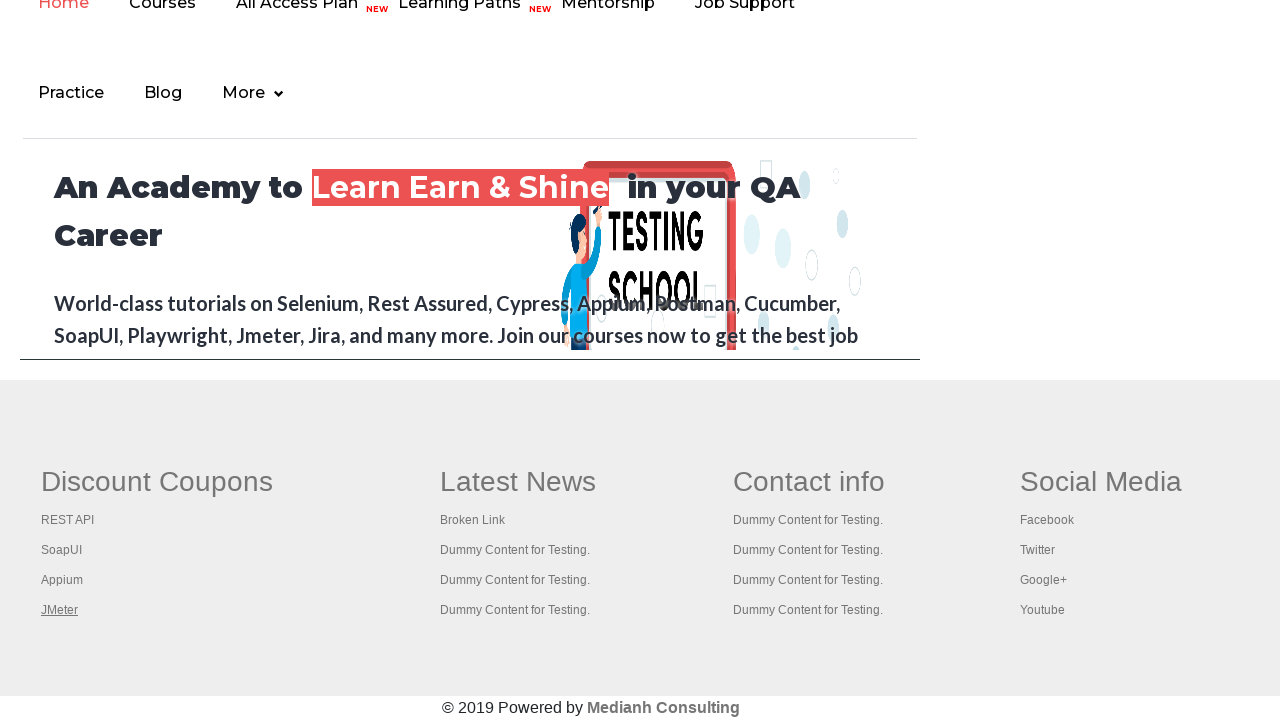

Retrieved all 5 open pages/tabs
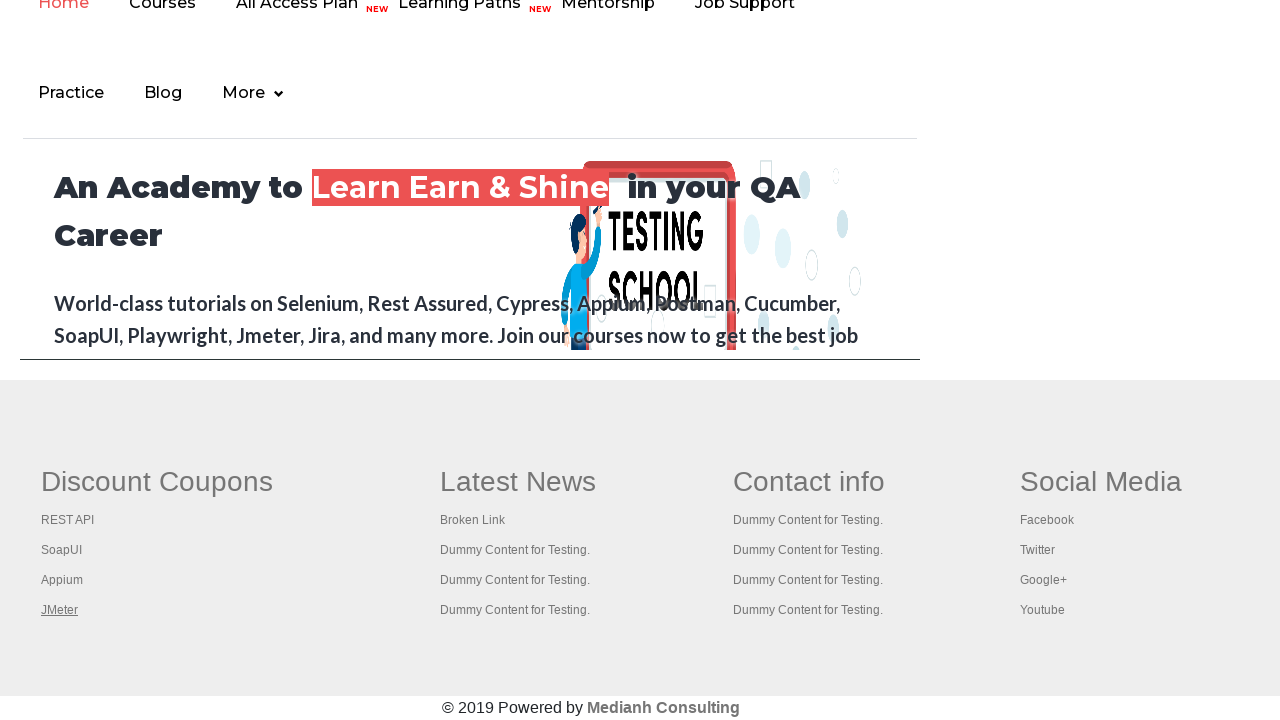

Brought tab to front
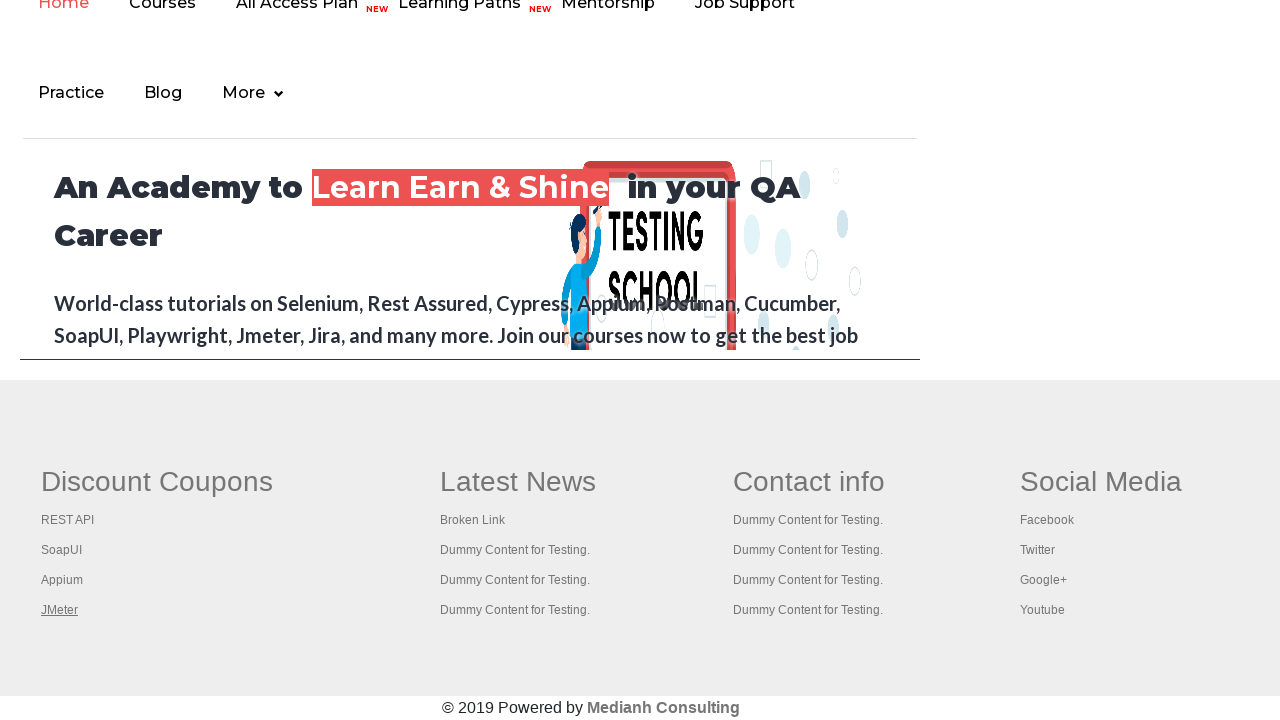

Verified tab loaded with title: 'Practice Page'
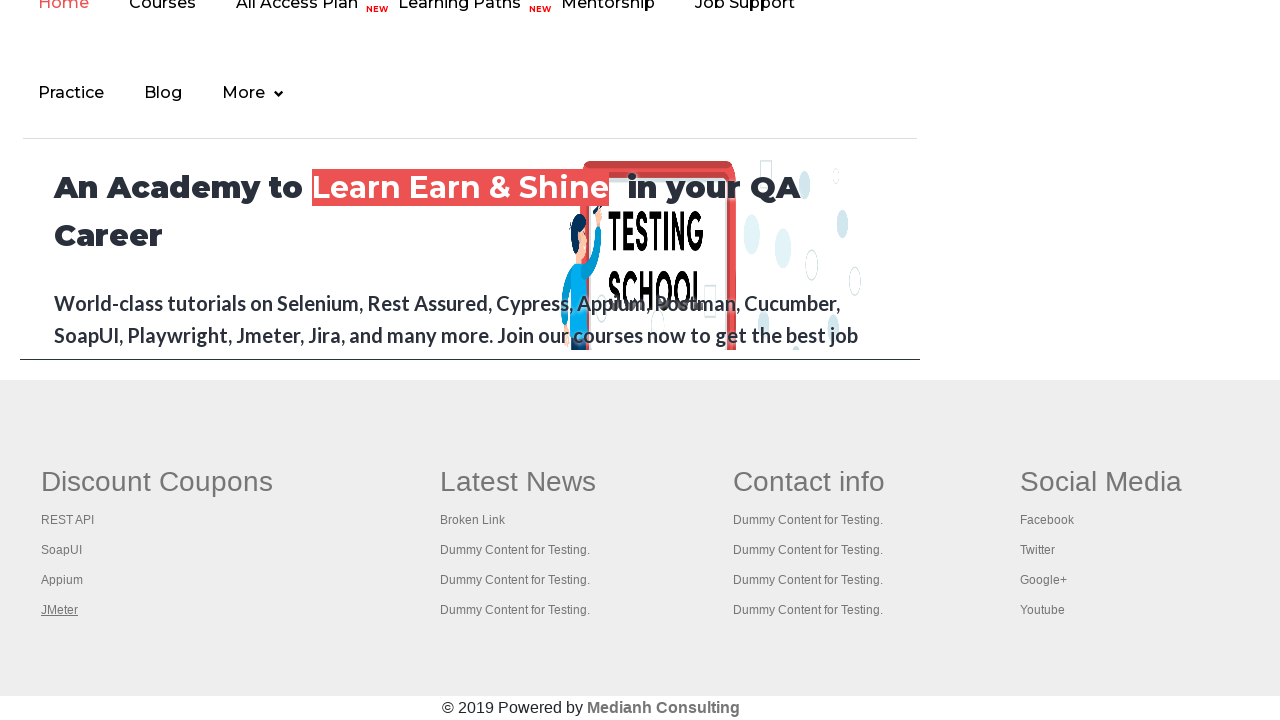

Brought tab to front
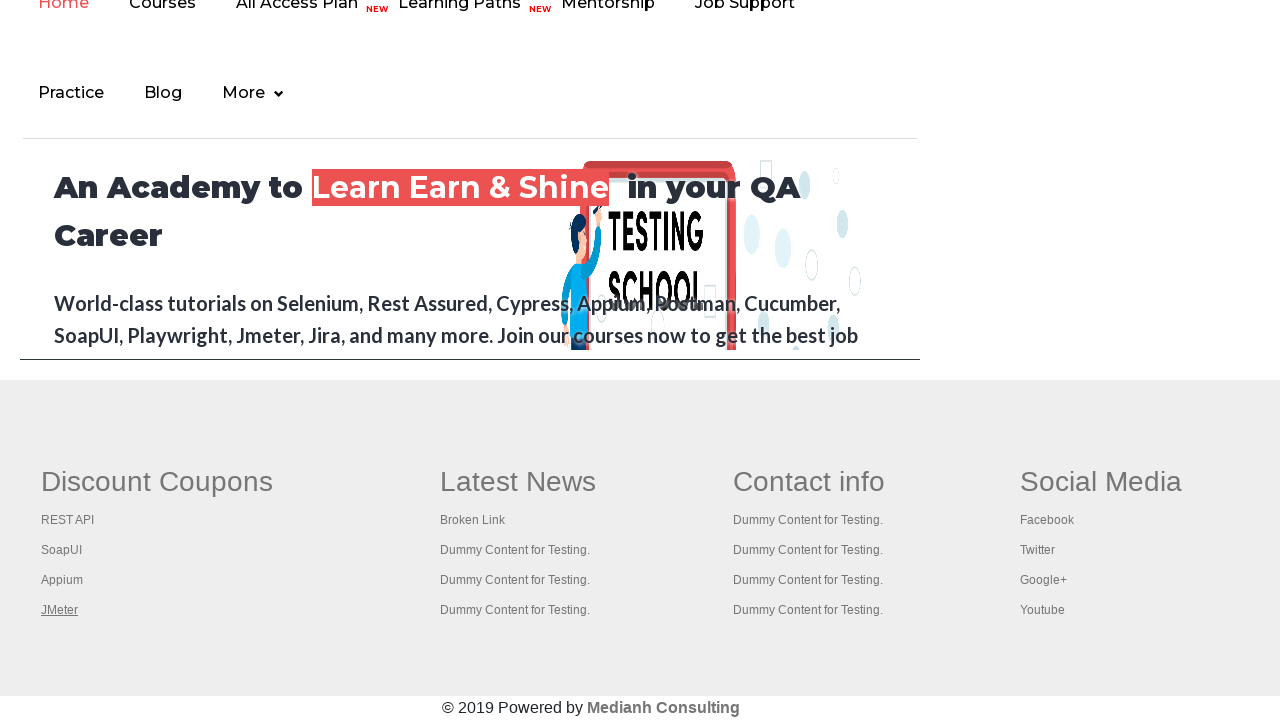

Verified tab loaded with title: 'REST API Tutorial'
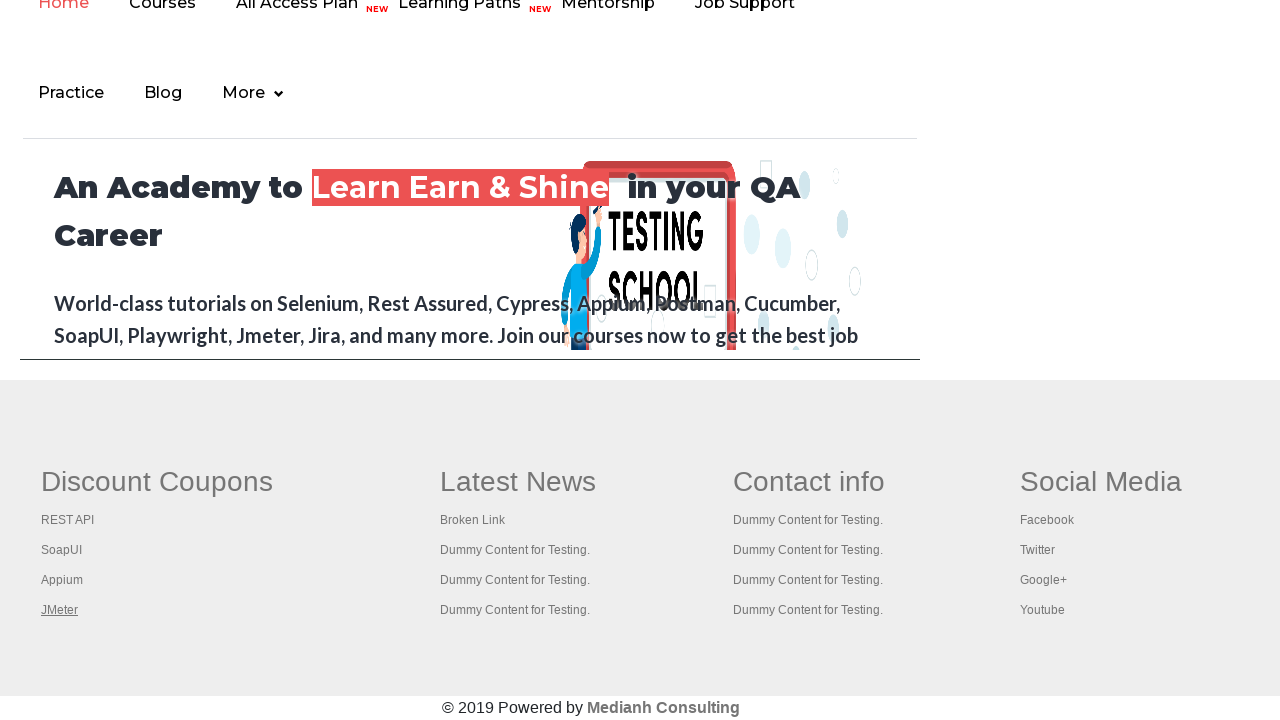

Brought tab to front
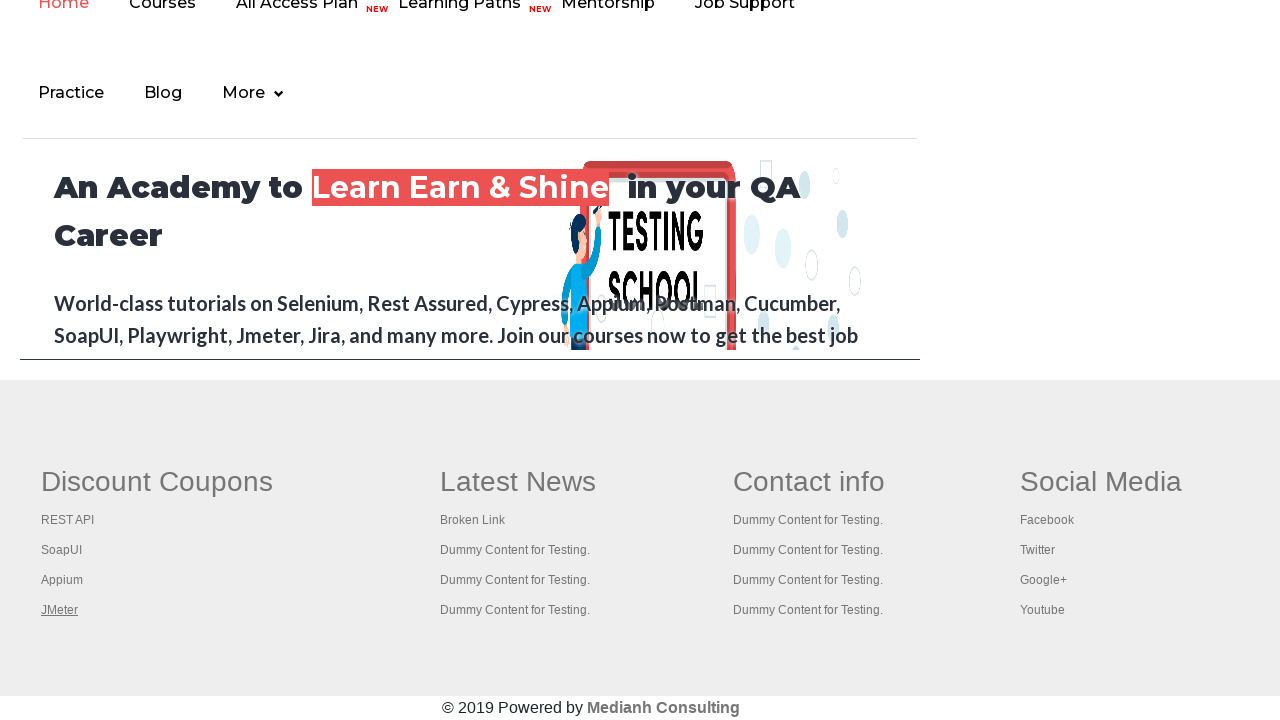

Verified tab loaded with title: 'The World’s Most Popular API Testing Tool | SoapUI'
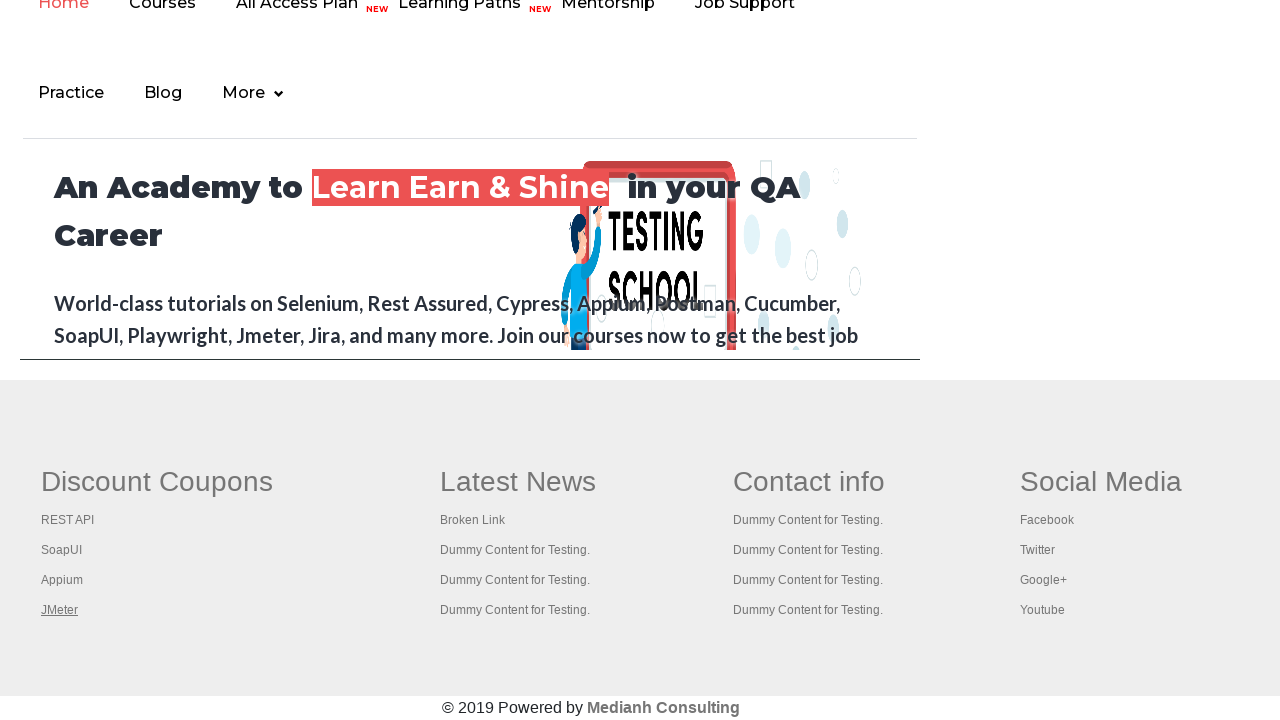

Brought tab to front
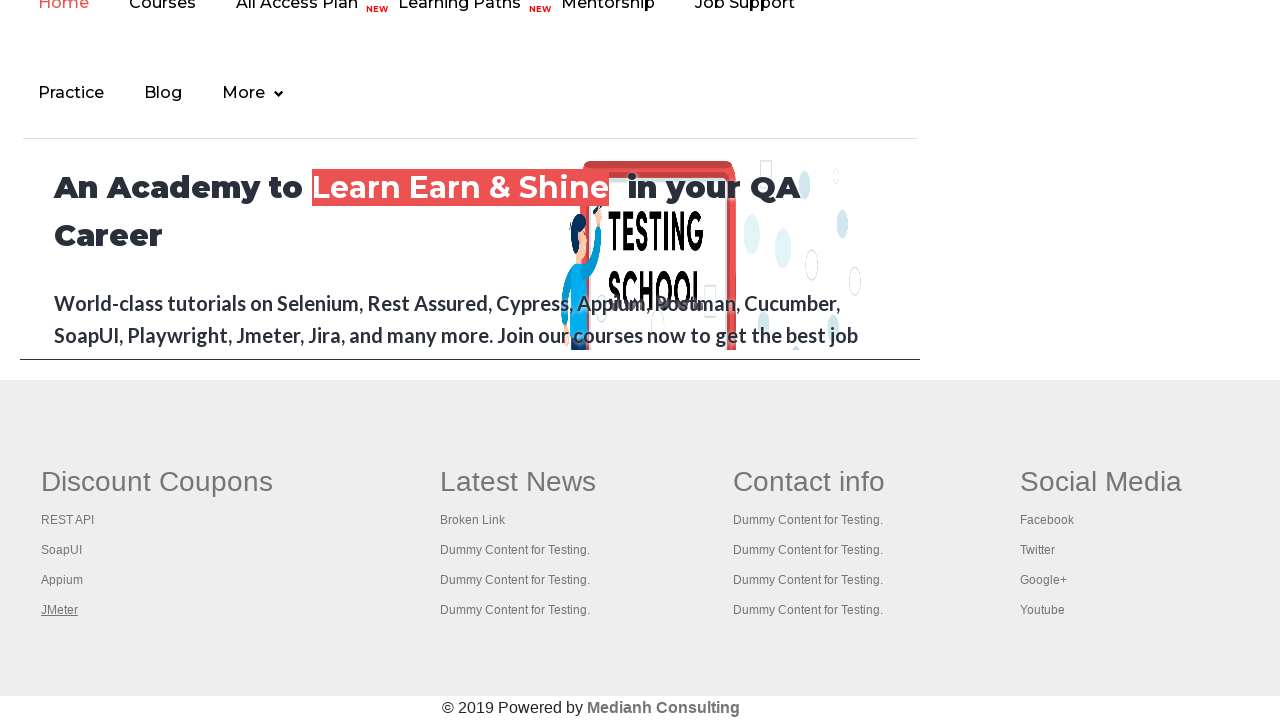

Verified tab loaded with title: 'Appium tutorial for Mobile Apps testing | RahulShetty Academy | Rahul'
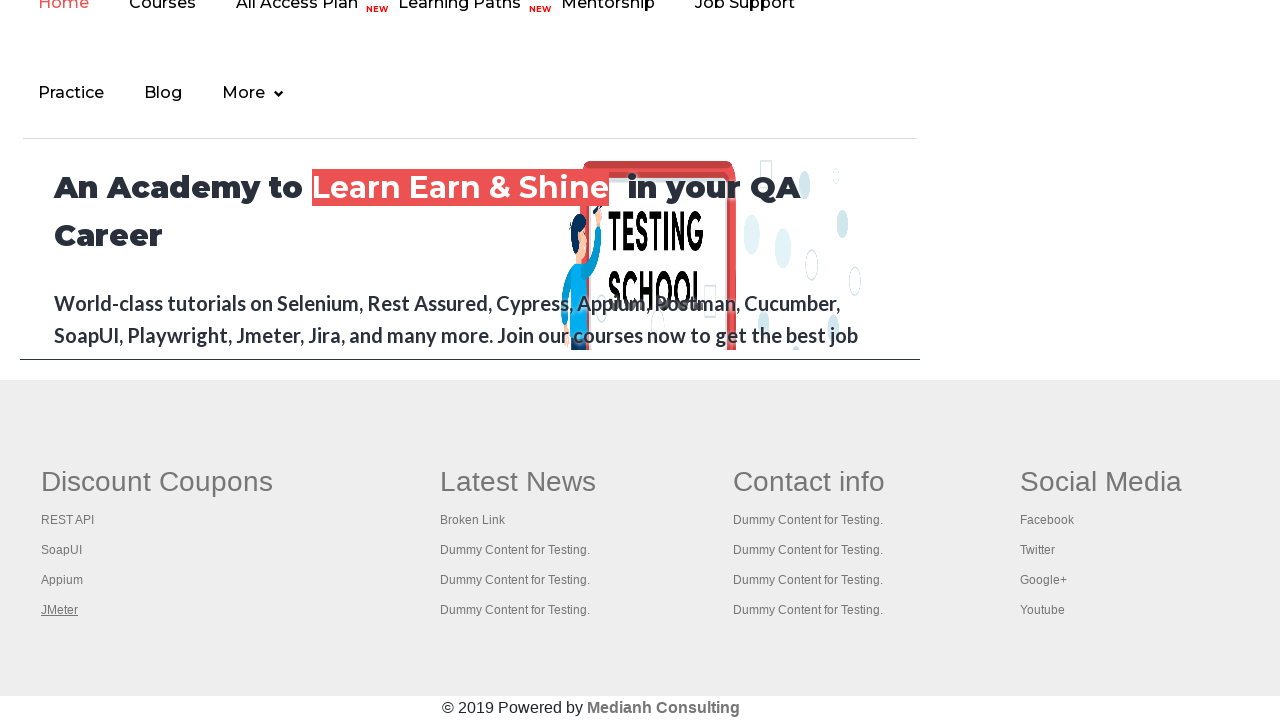

Brought tab to front
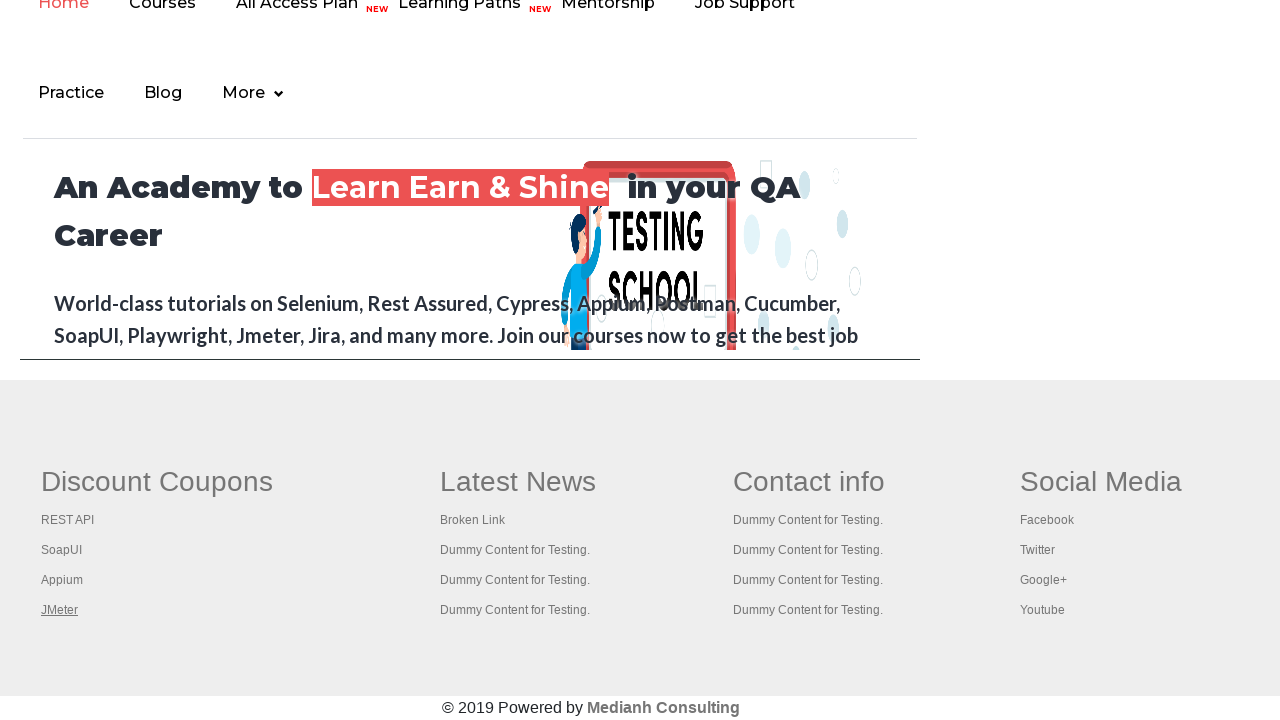

Verified tab loaded with title: 'Apache JMeter - Apache JMeter™'
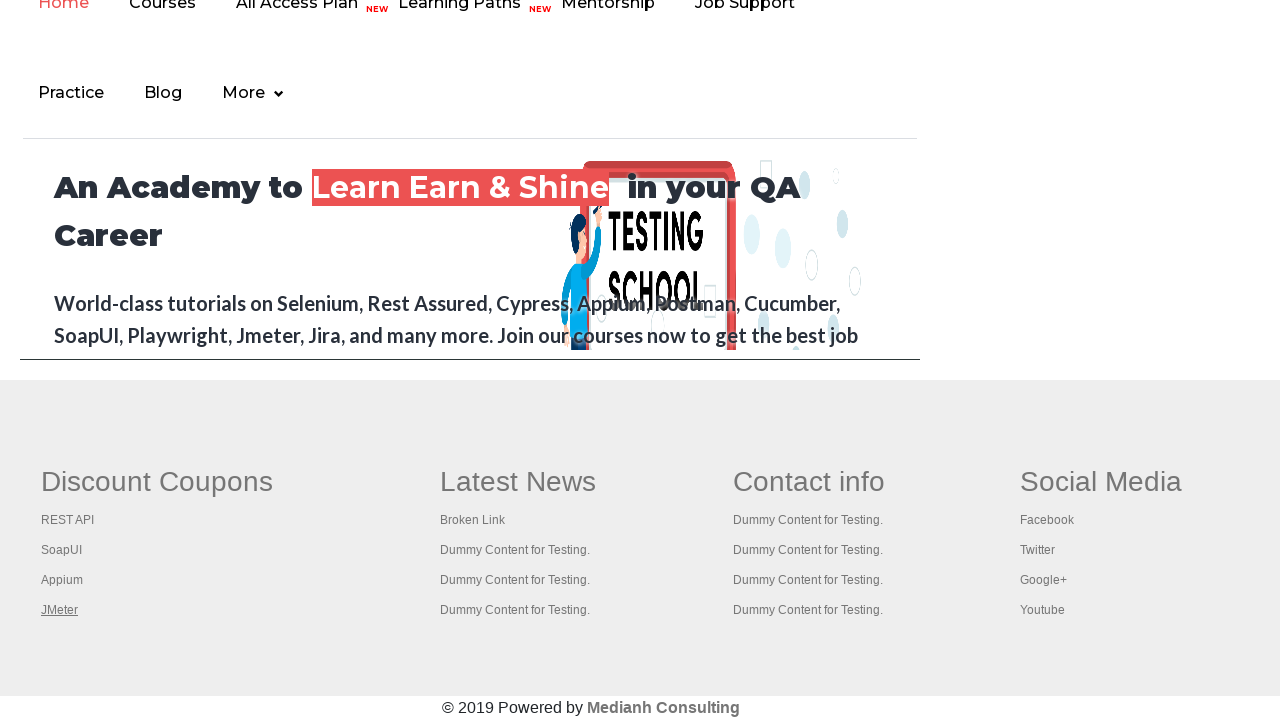

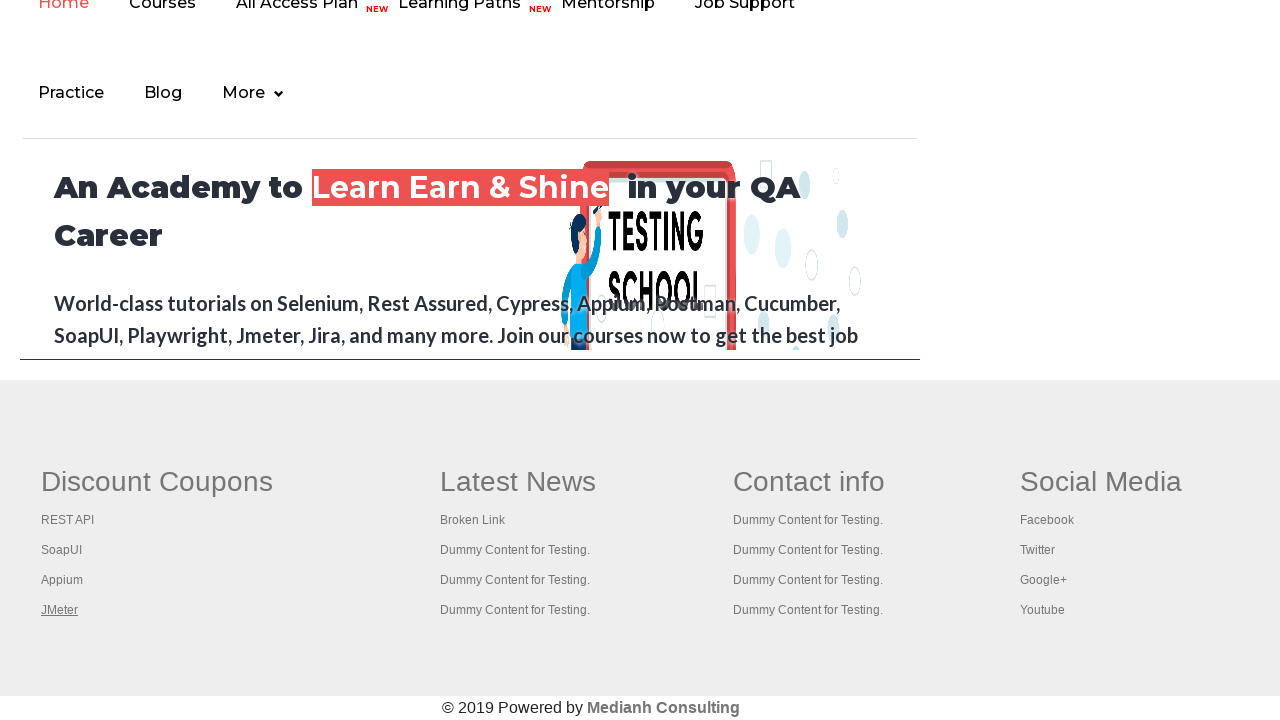